Navigates to the automation practice page and verifies that footer links are present and accessible

Starting URL: https://rahulshettyacademy.com/AutomationPractice/

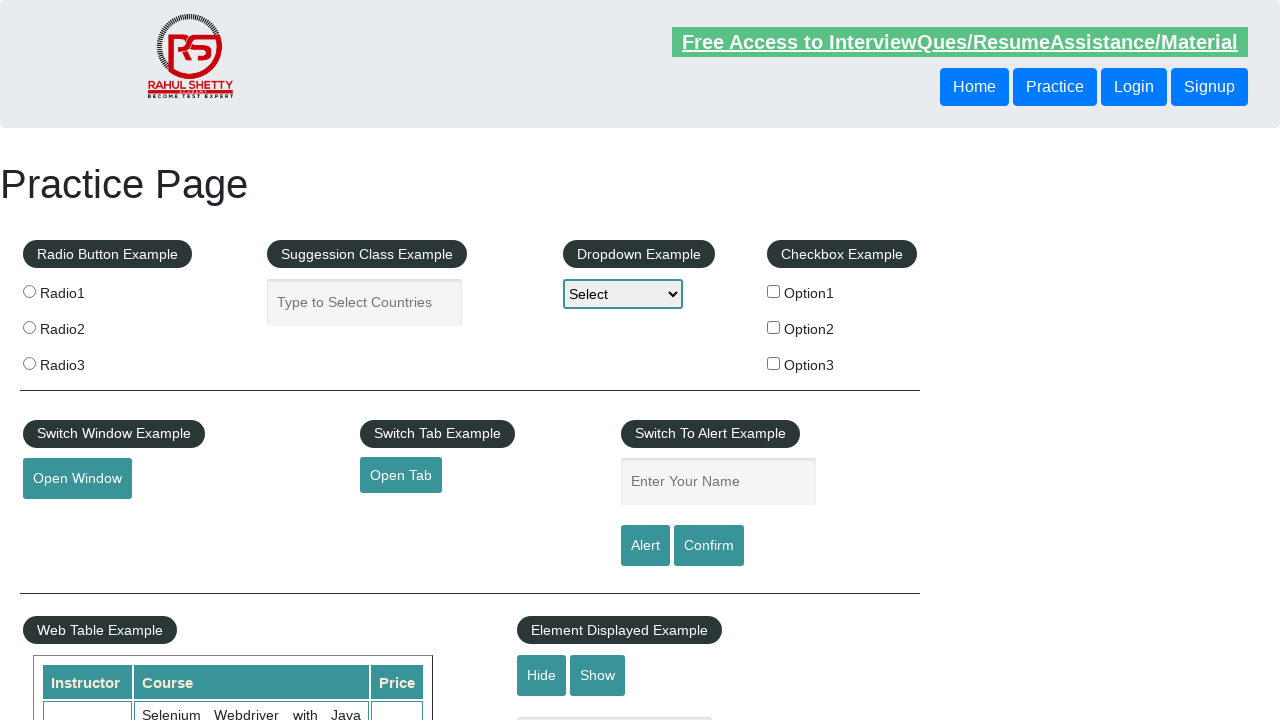

Waited for footer section to load
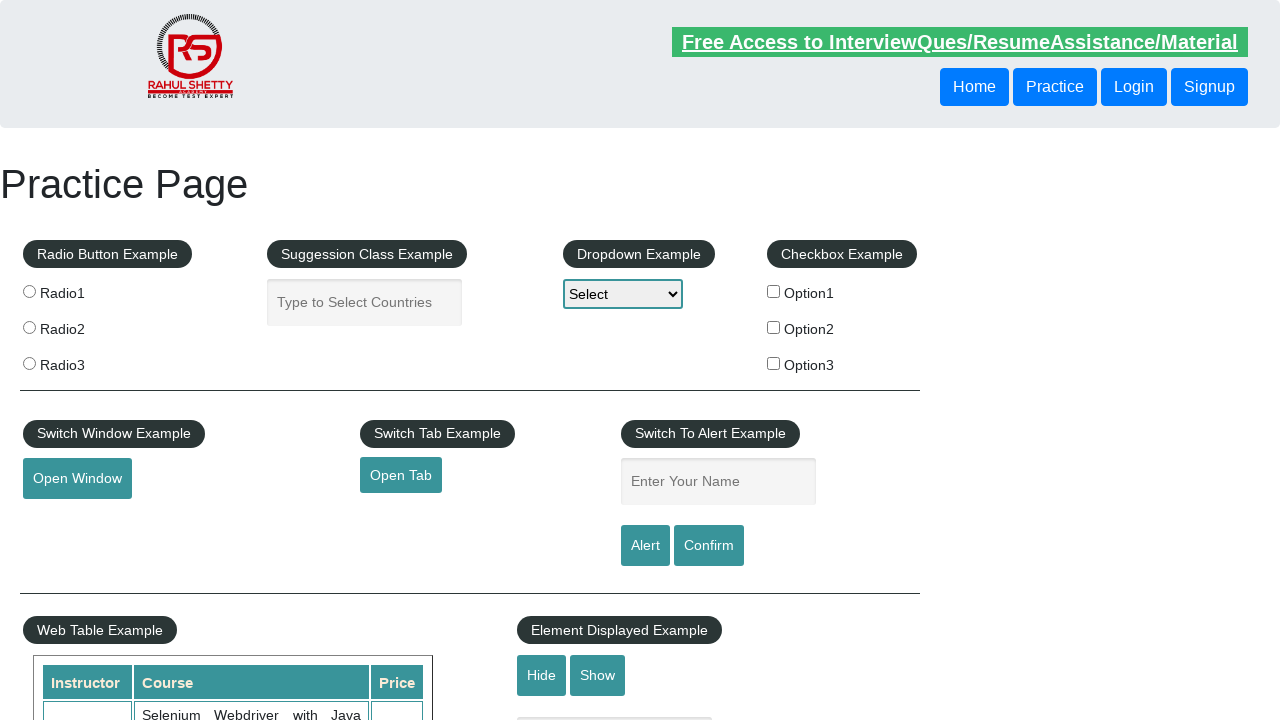

Located all footer links in the footer section
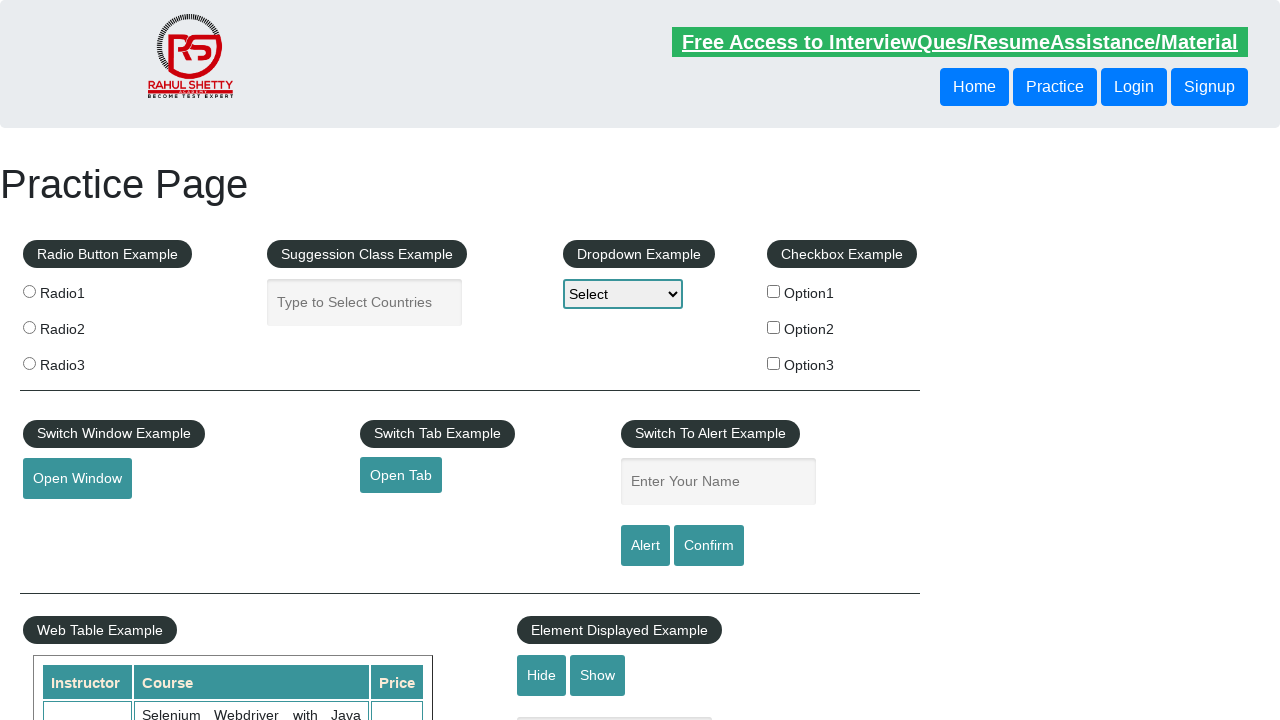

Verified that footer links exist - found 16 links
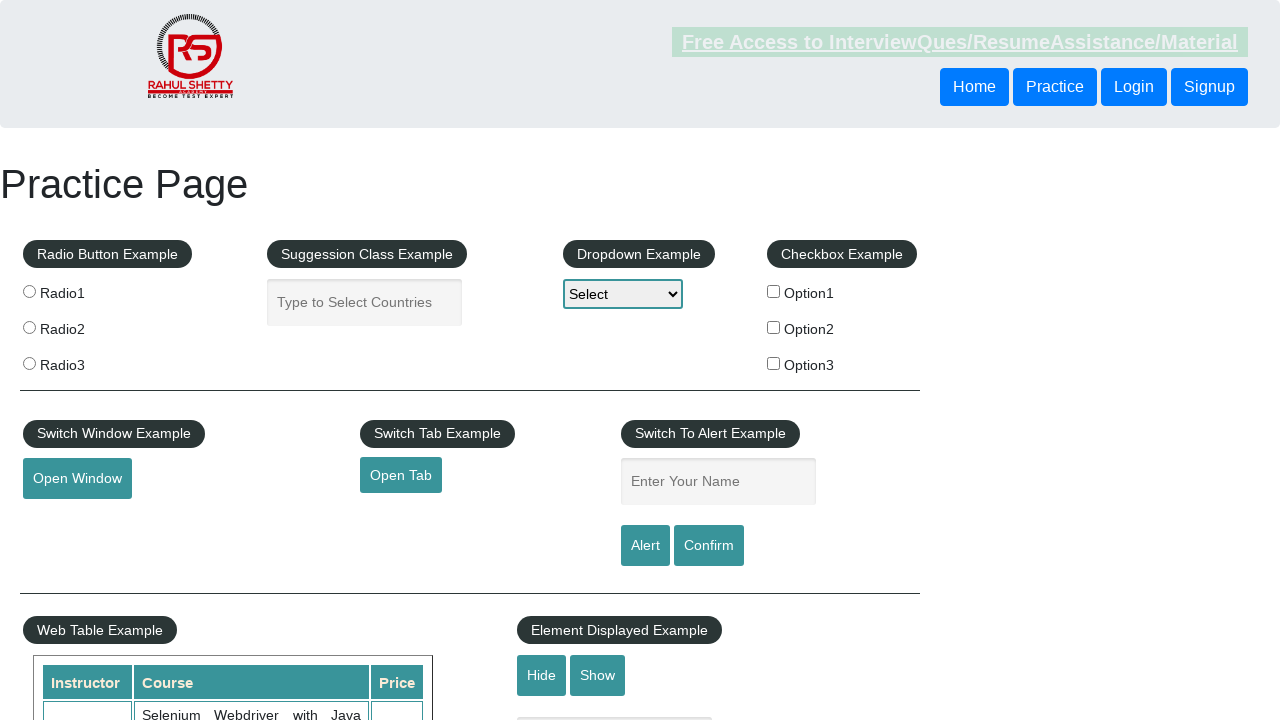

Clicked the first footer link to verify it is accessible at (68, 520) on xpath=//div[@id='gf-BIG']/table/tbody/tr/td/ul/li/a >> nth=0
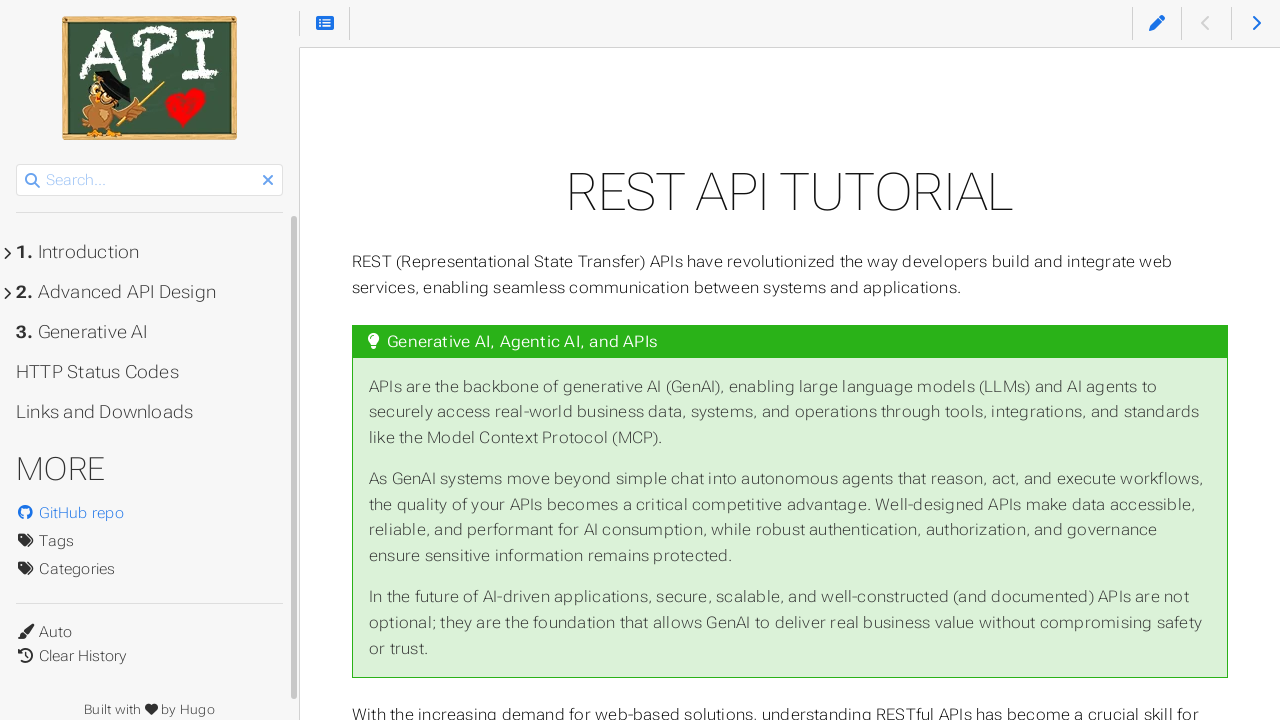

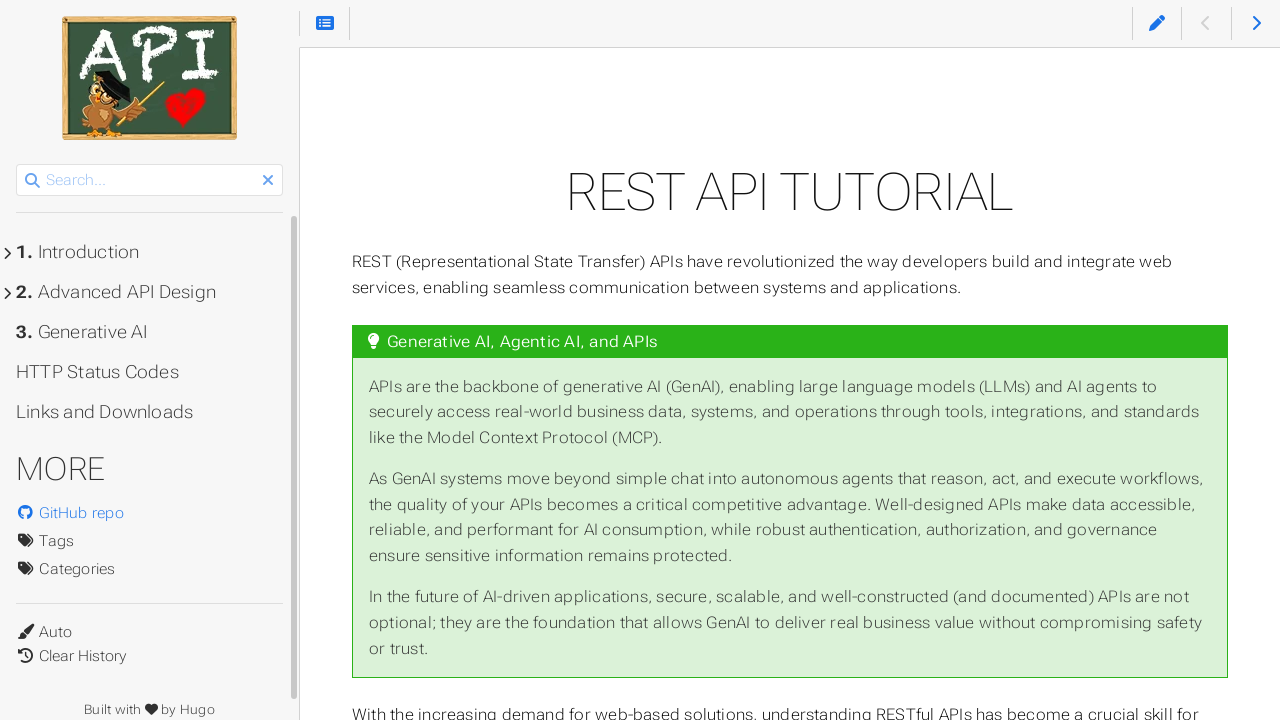